Tests form validation by filling all fields except zip code, submitting the form, and verifying that the zip code field is highlighted in red while other fields are highlighted in green

Starting URL: https://bonigarcia.dev/selenium-webdriver-java/data-types.html

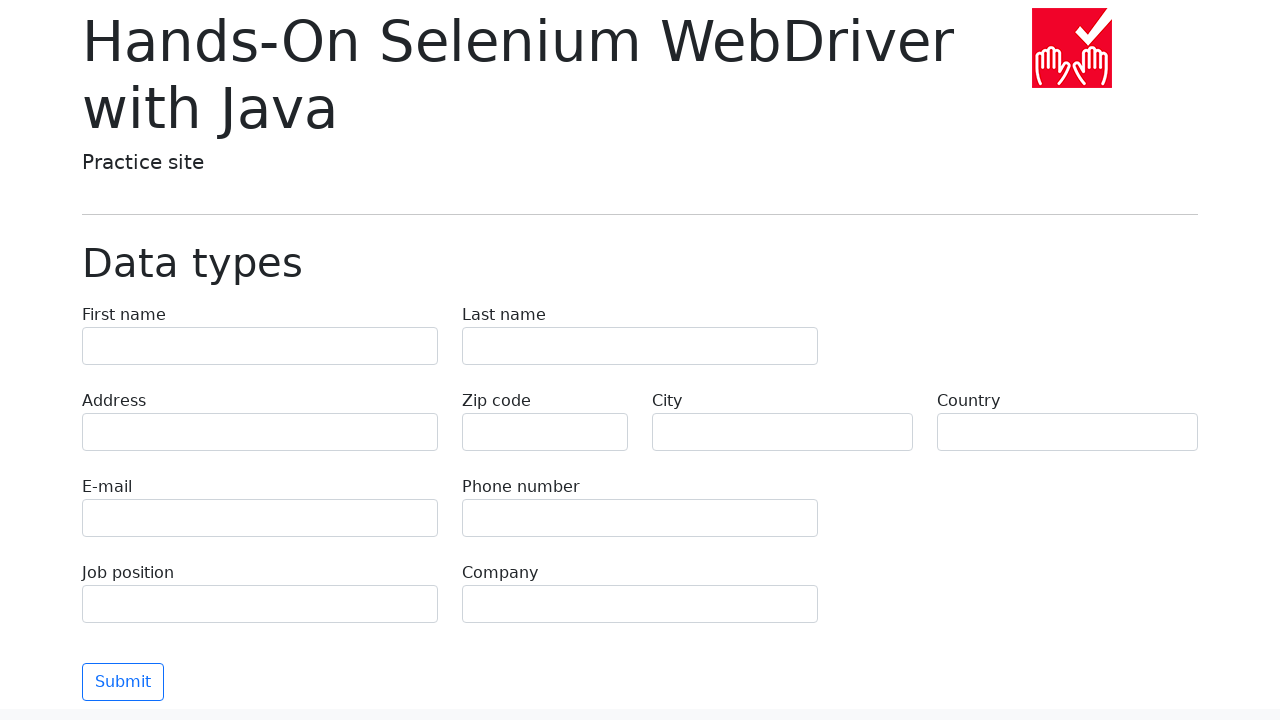

Filled first name field with 'Иван' on input[name='first-name']
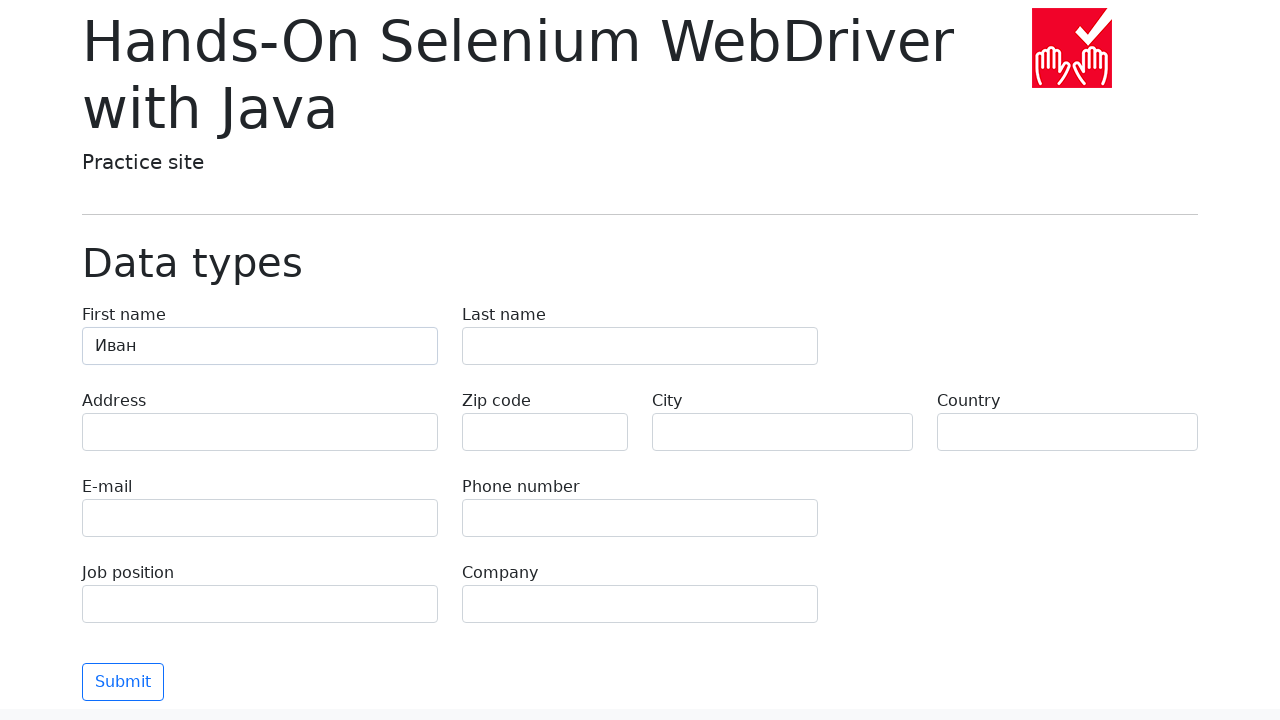

Filled last name field with 'Петров' on input[name='last-name']
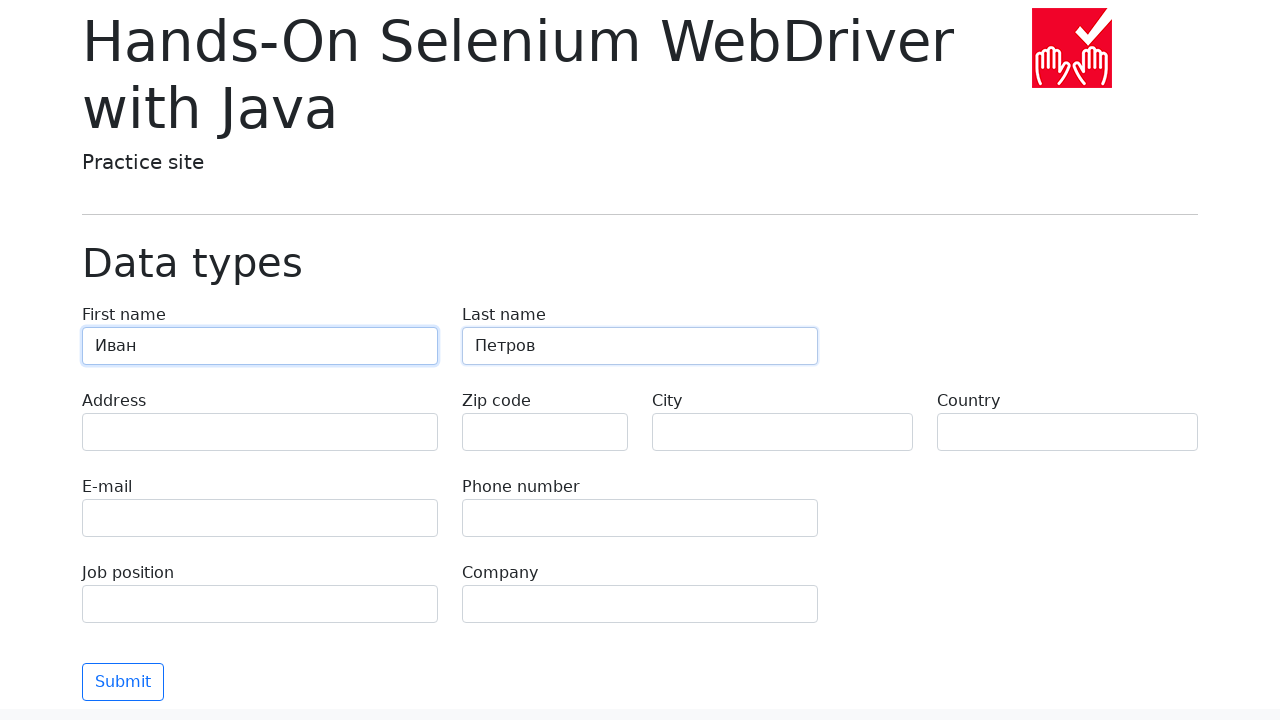

Filled address field with 'Ленина, 55-3' on input[name='address']
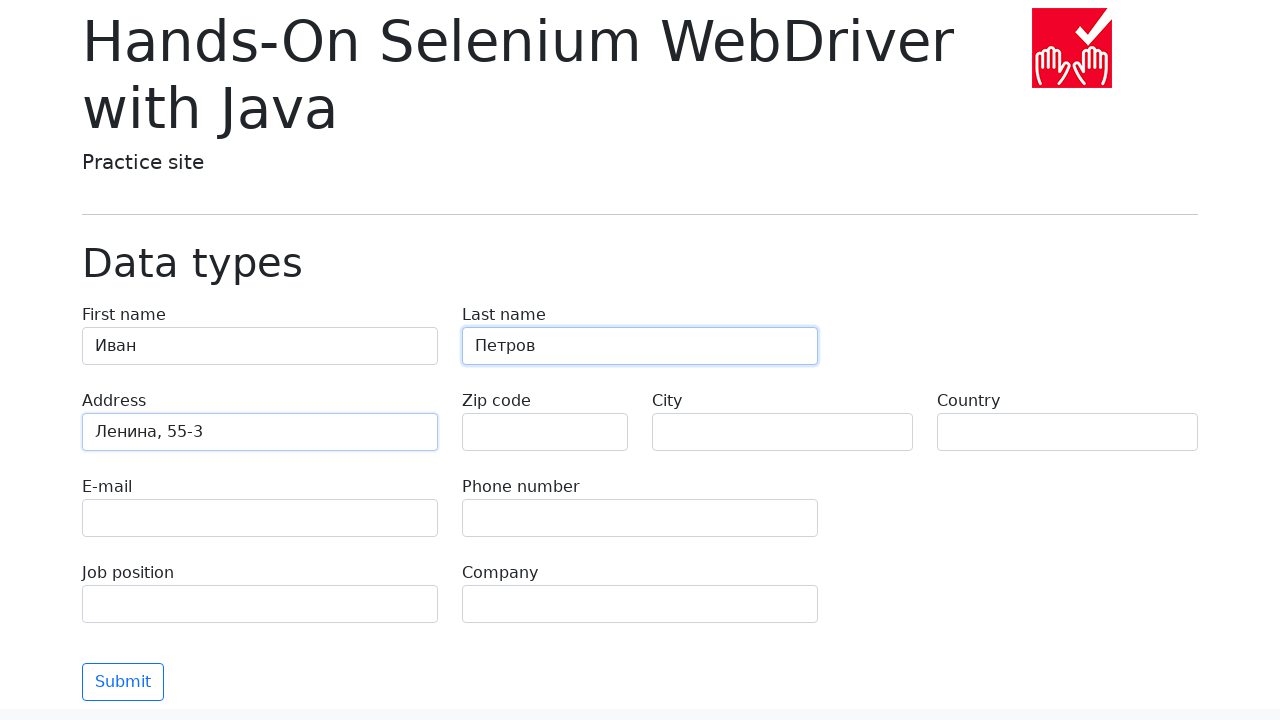

Filled email field with 'test@skypro.com' on input[name='e-mail']
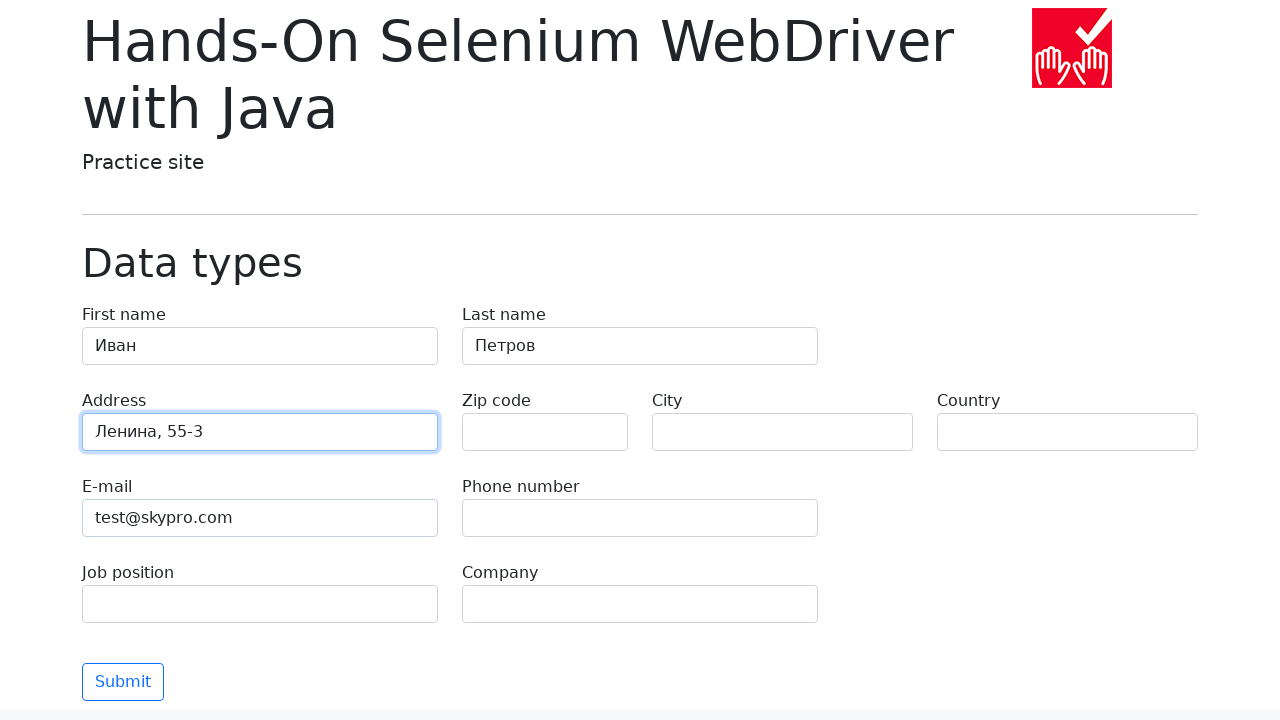

Filled phone field with '+7985899998787' on input[name='phone']
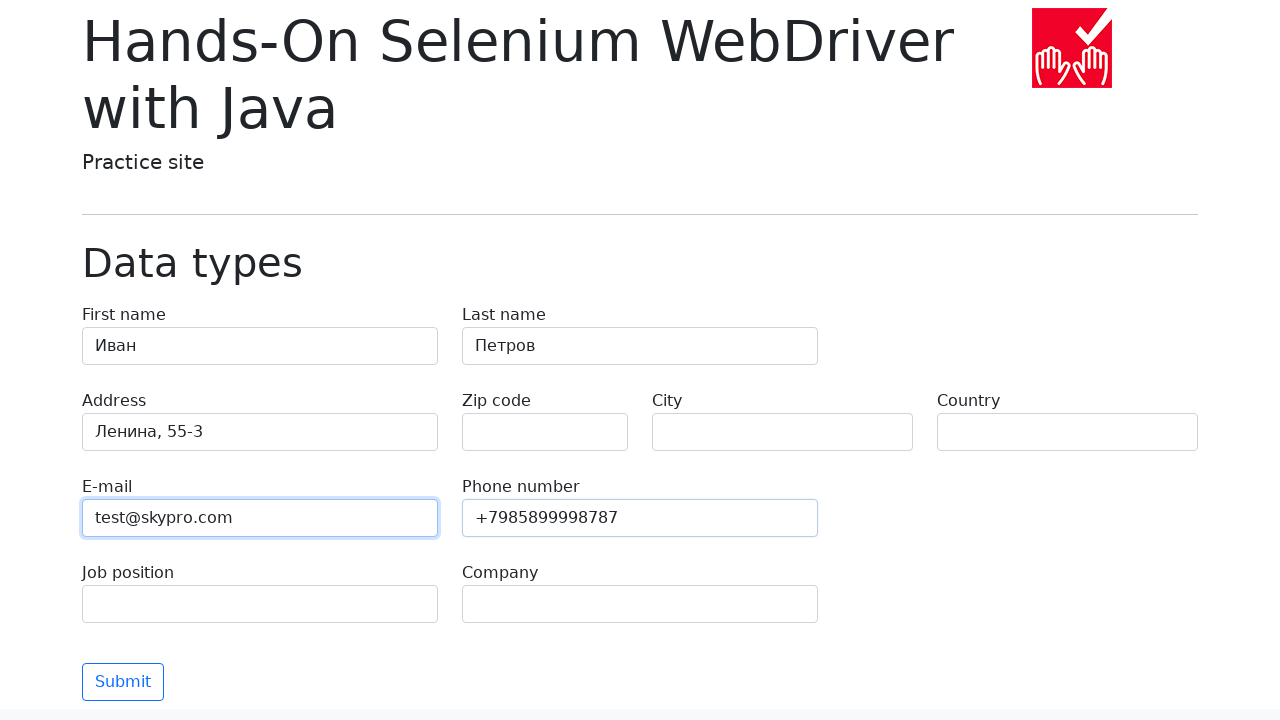

Left zip code field empty (validation test) on input[name='zip-code']
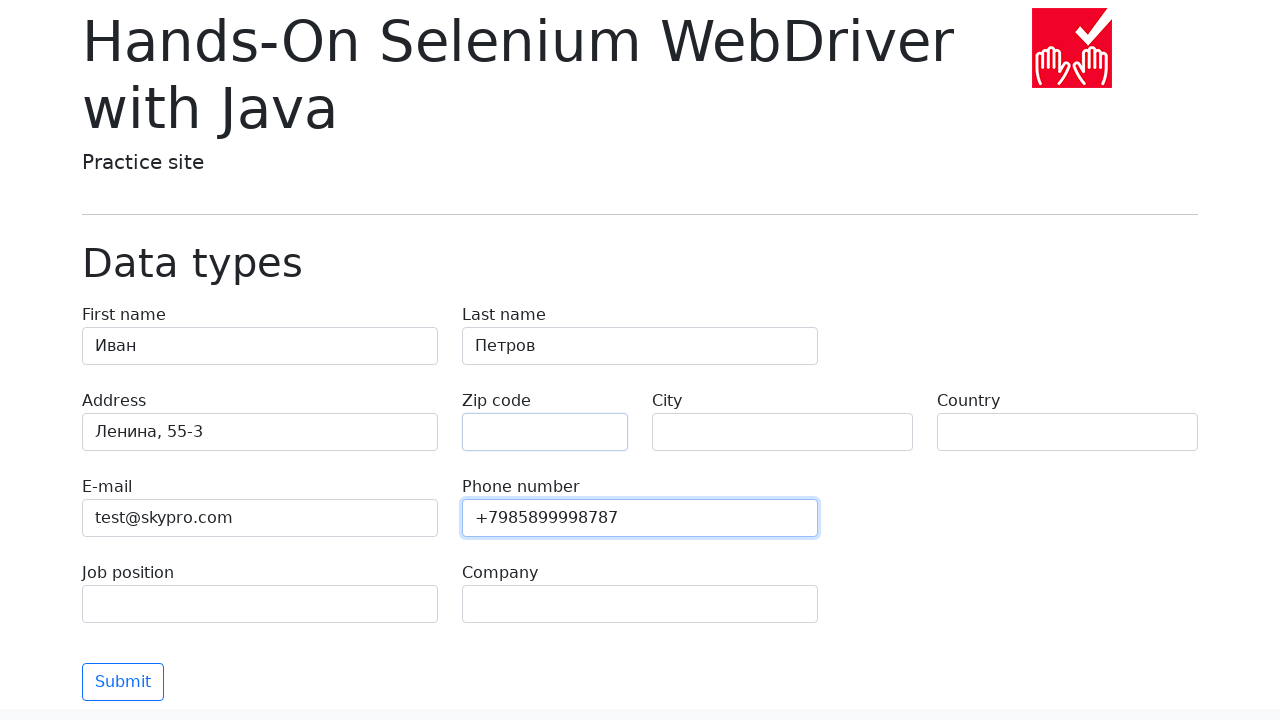

Filled city field with 'Москва' on input[name='city']
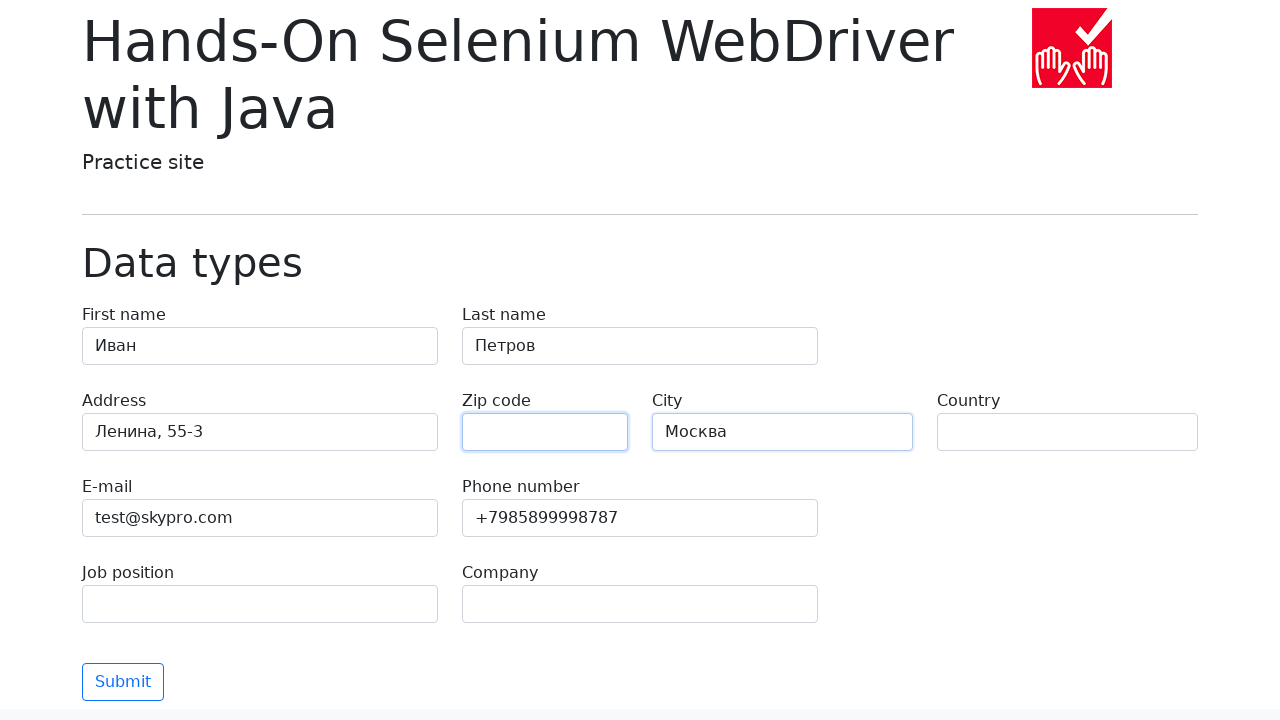

Filled country field with 'Россия' on input[name='country']
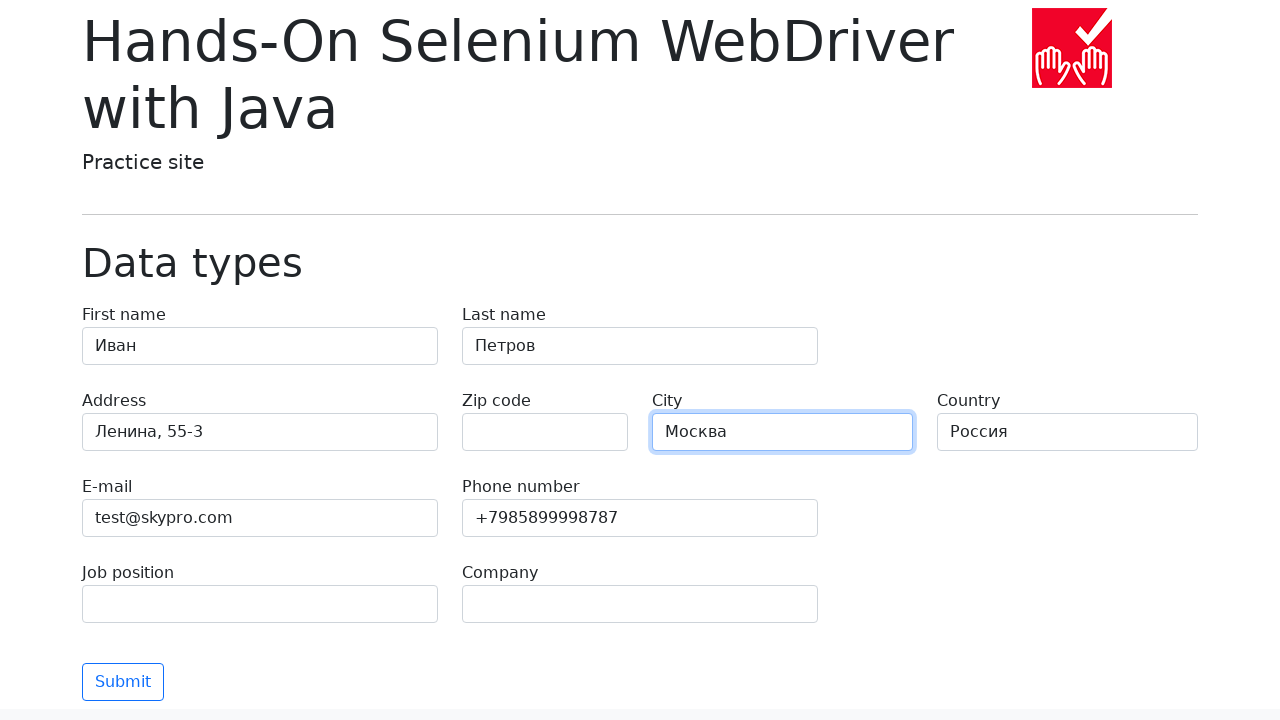

Filled job position field with 'QA' on input[name='job-position']
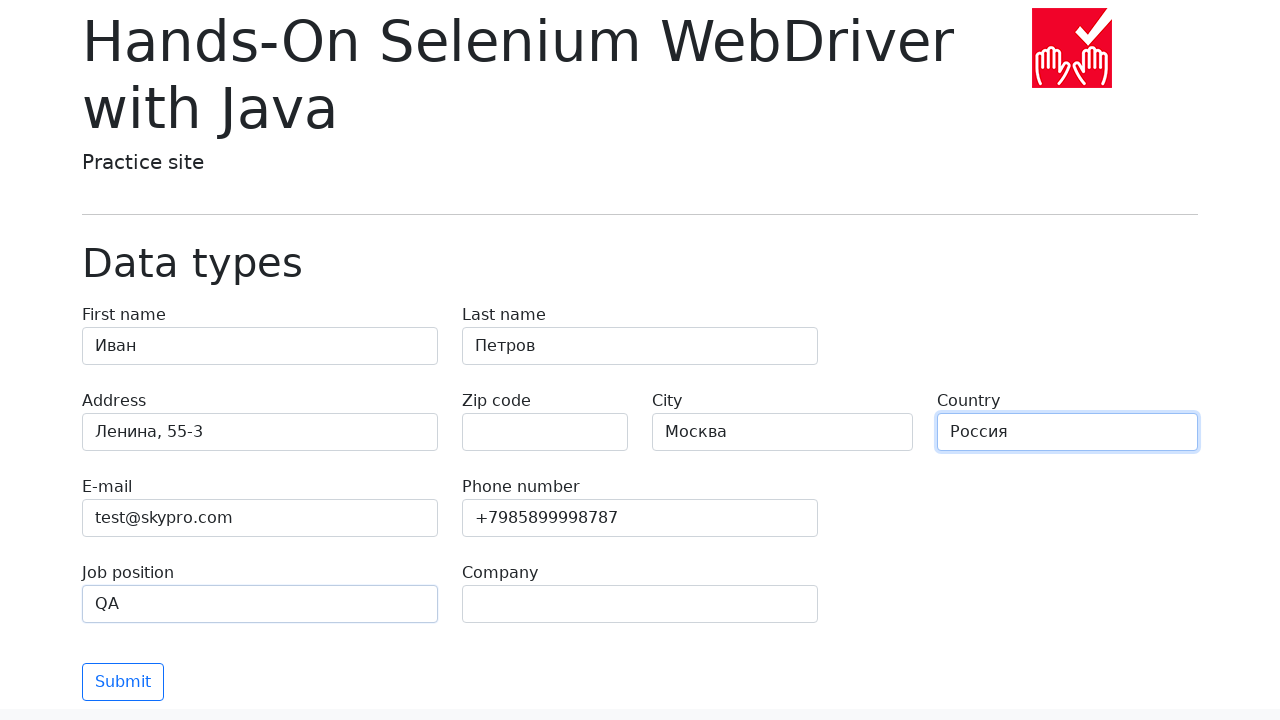

Filled company field with 'SkyPro' on input[name='company']
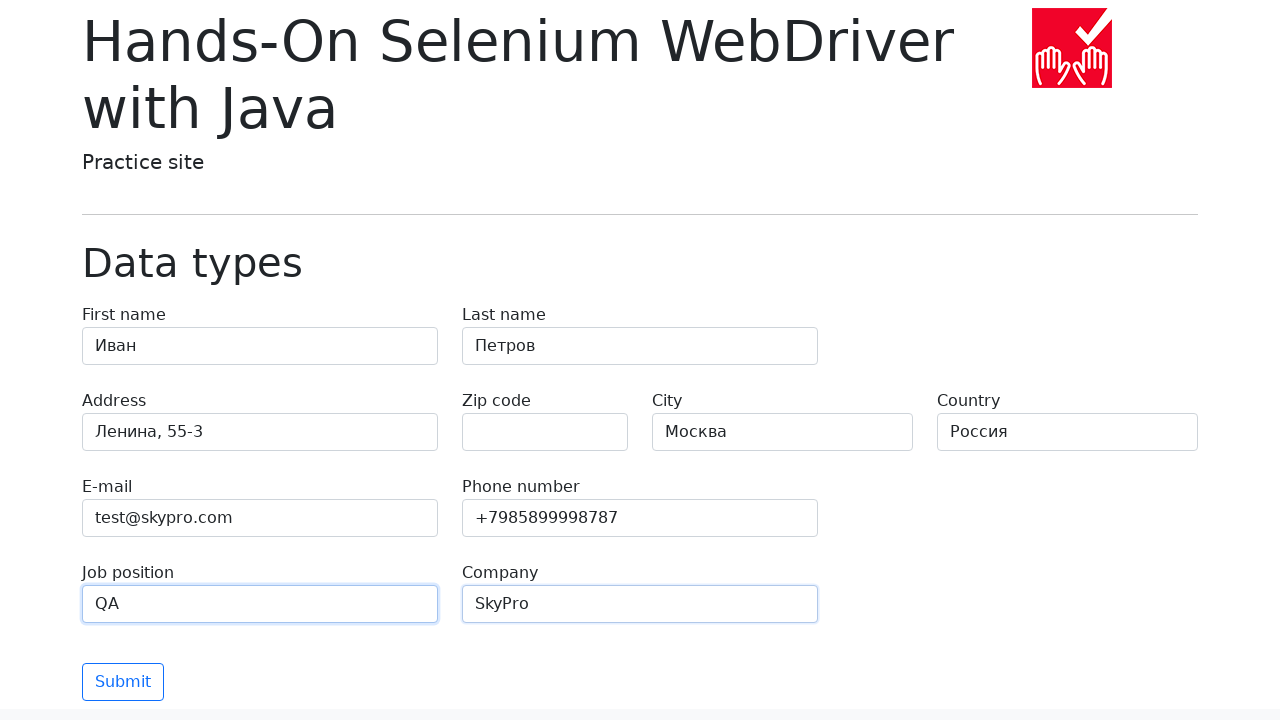

Clicked submit button to submit form at (123, 682) on button[type='submit']
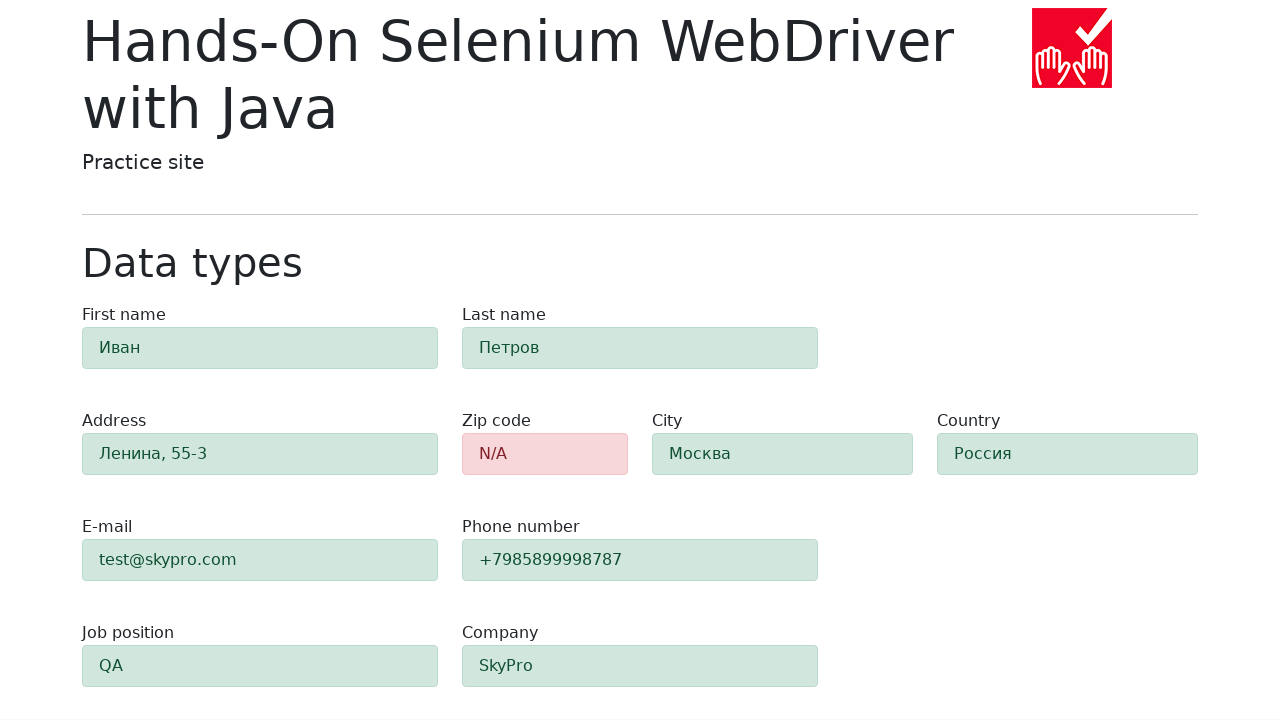

Waited for form submission to complete
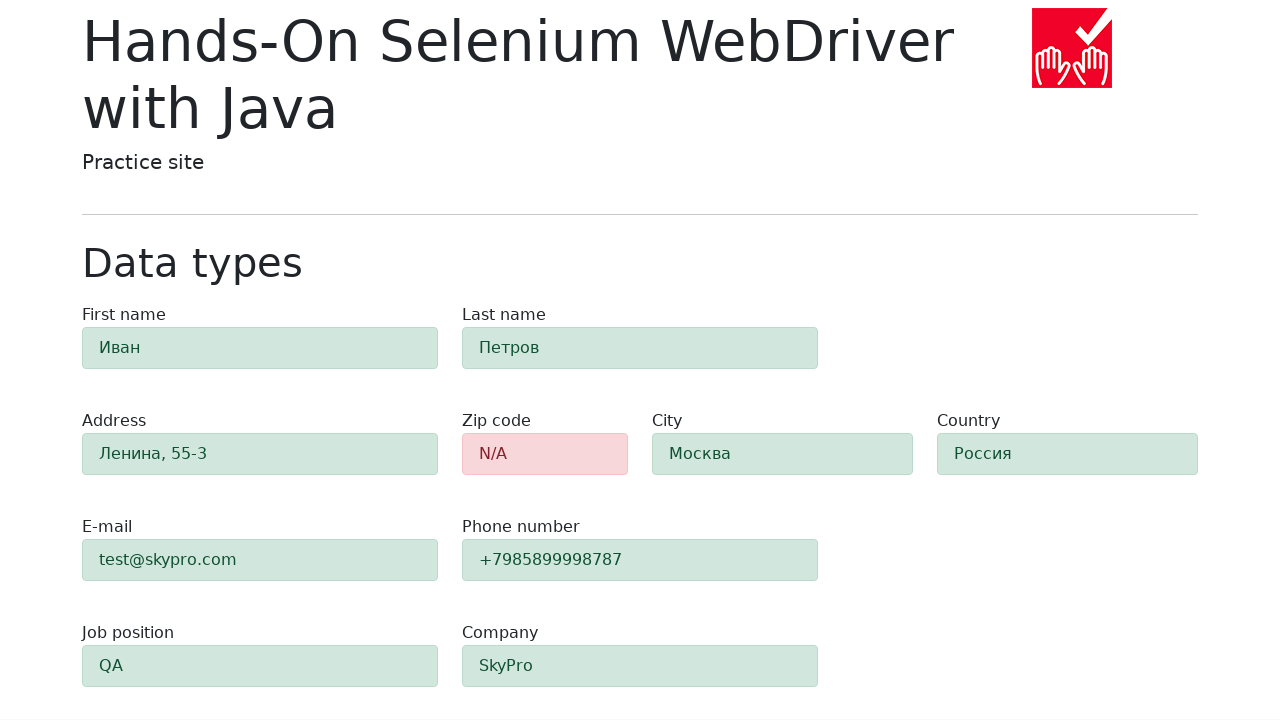

Retrieved zip code field background color
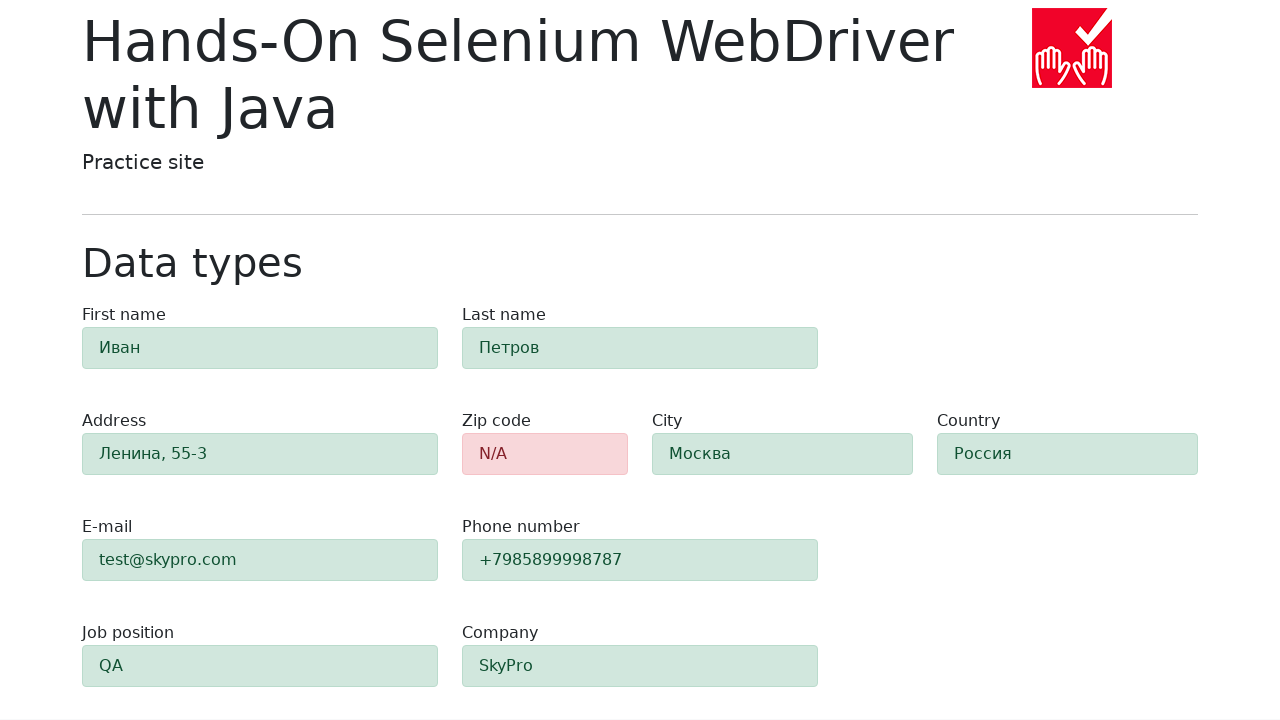

Verified zip code field is highlighted in red (validation error)
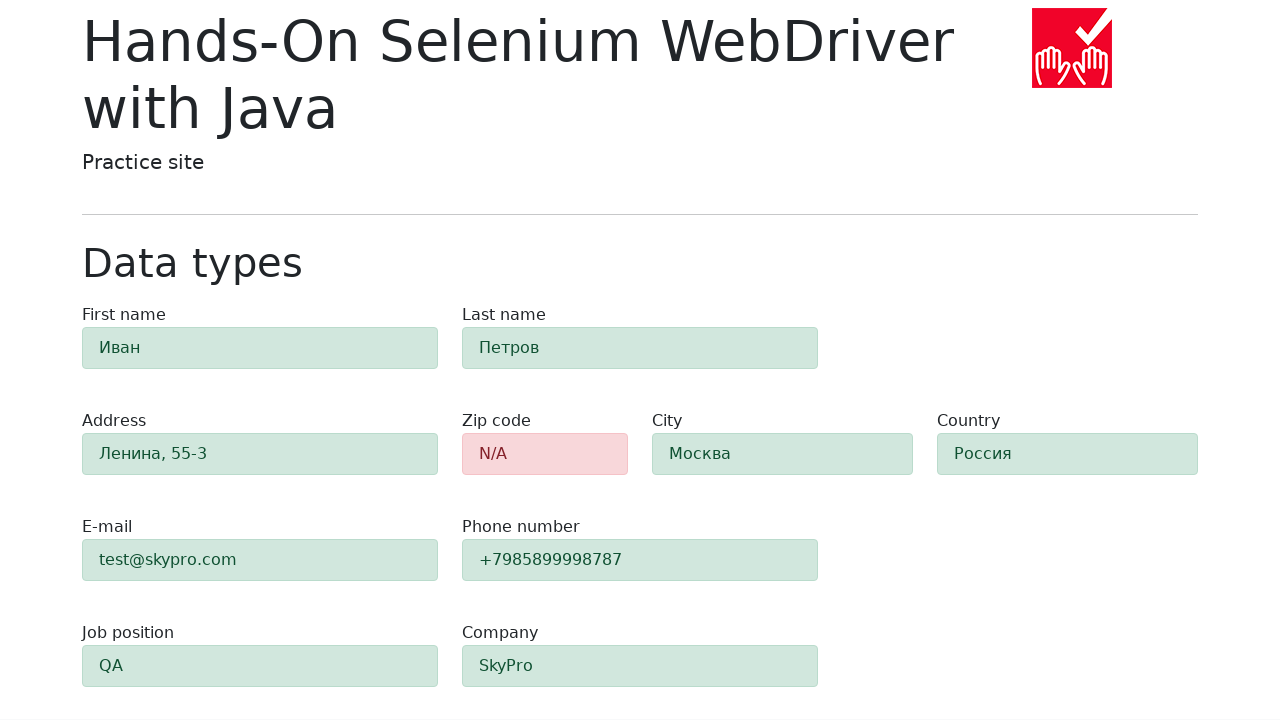

Retrieved background color for field 'first-name'
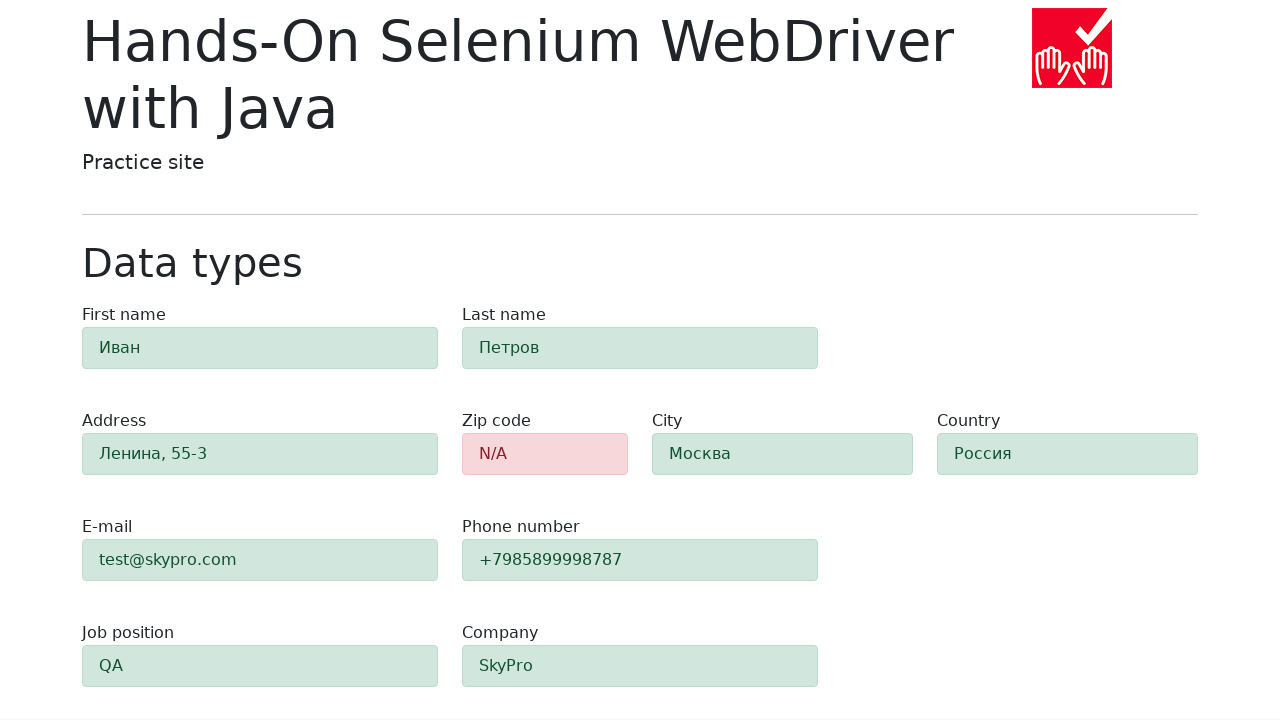

Verified field 'first-name' is highlighted in green (valid)
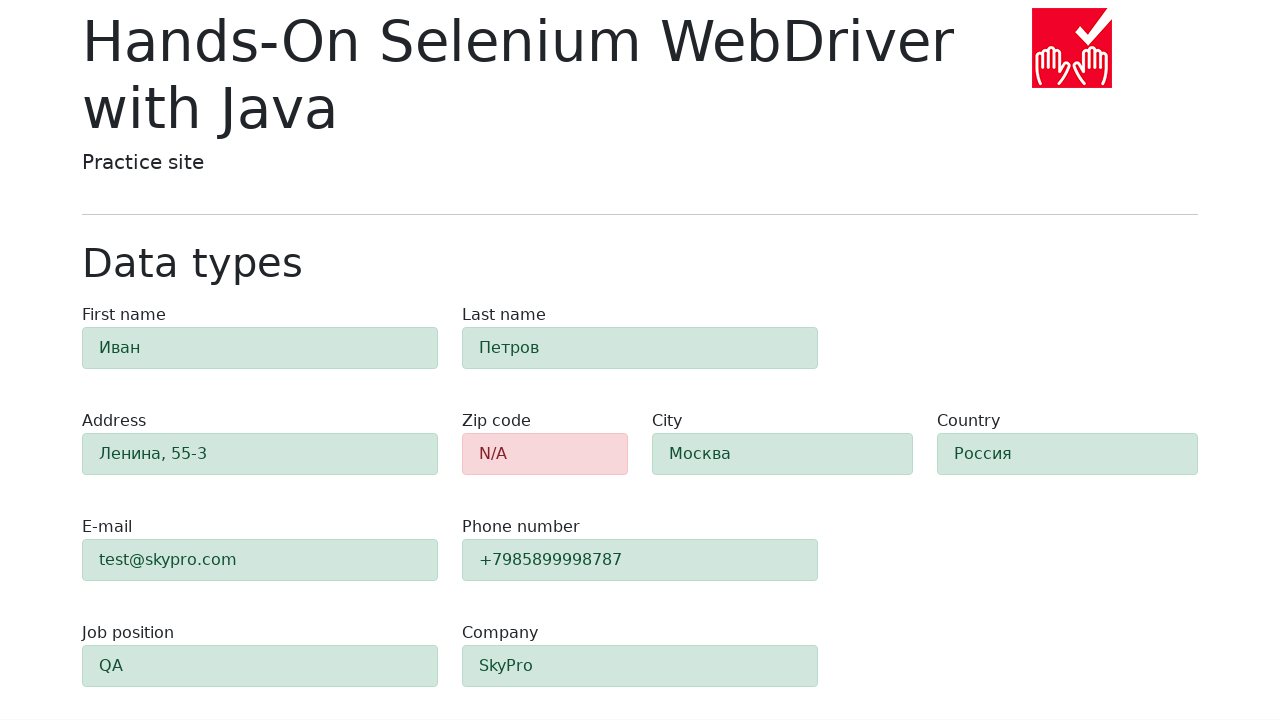

Retrieved background color for field 'last-name'
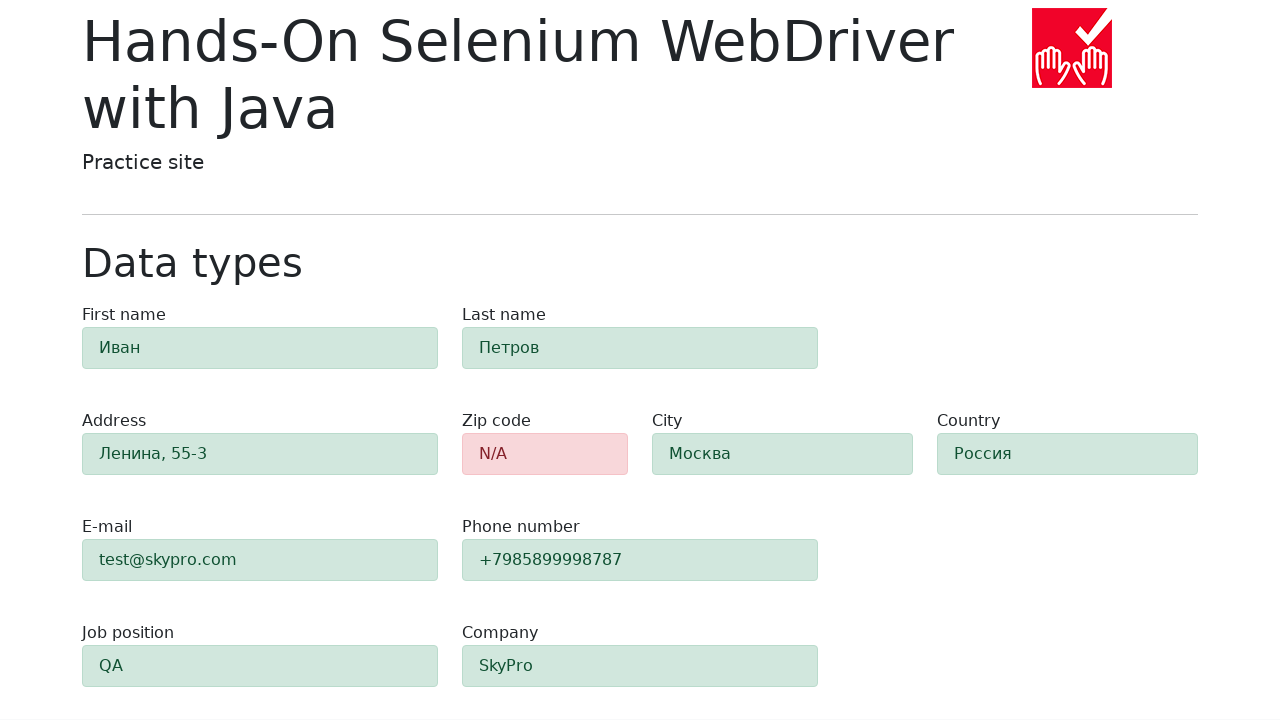

Verified field 'last-name' is highlighted in green (valid)
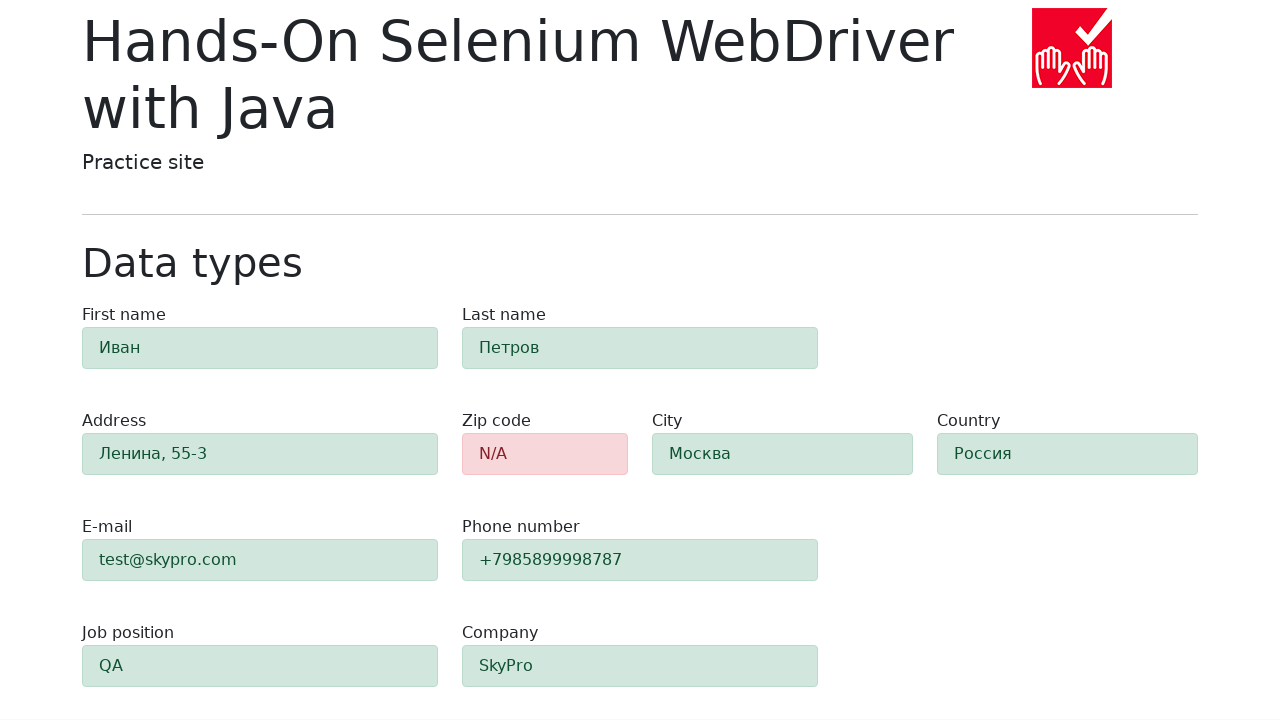

Retrieved background color for field 'address'
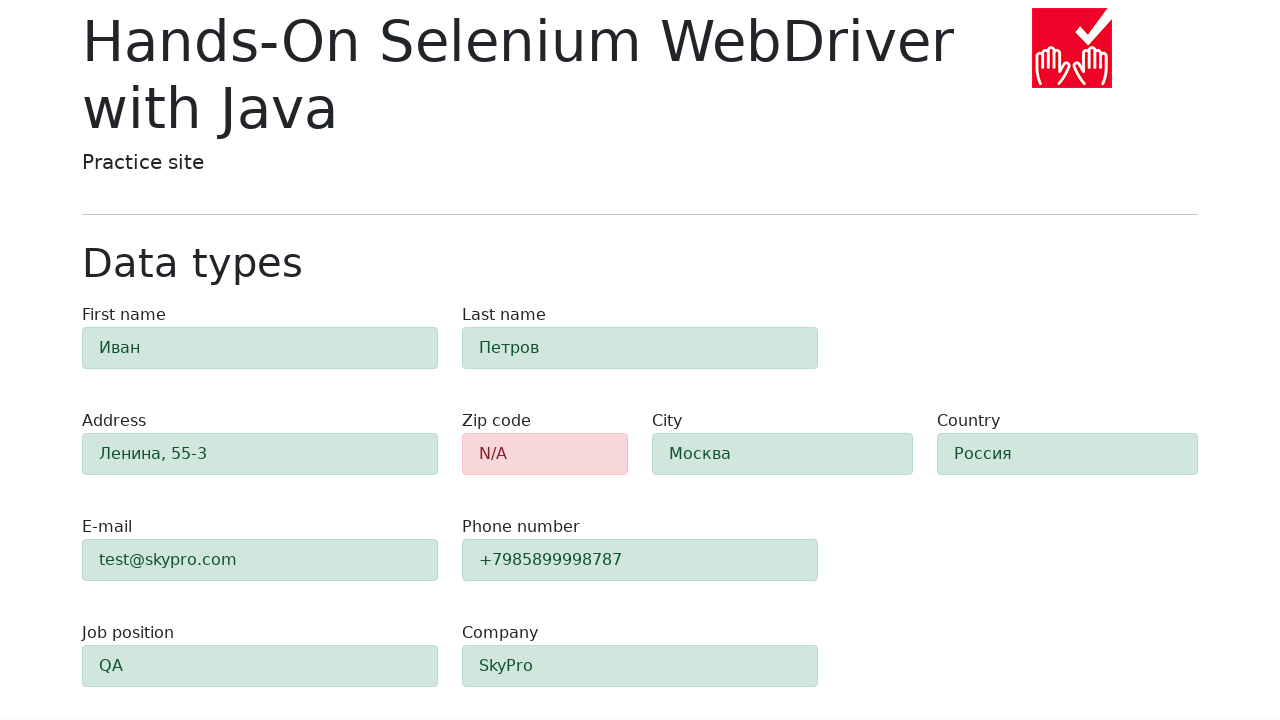

Verified field 'address' is highlighted in green (valid)
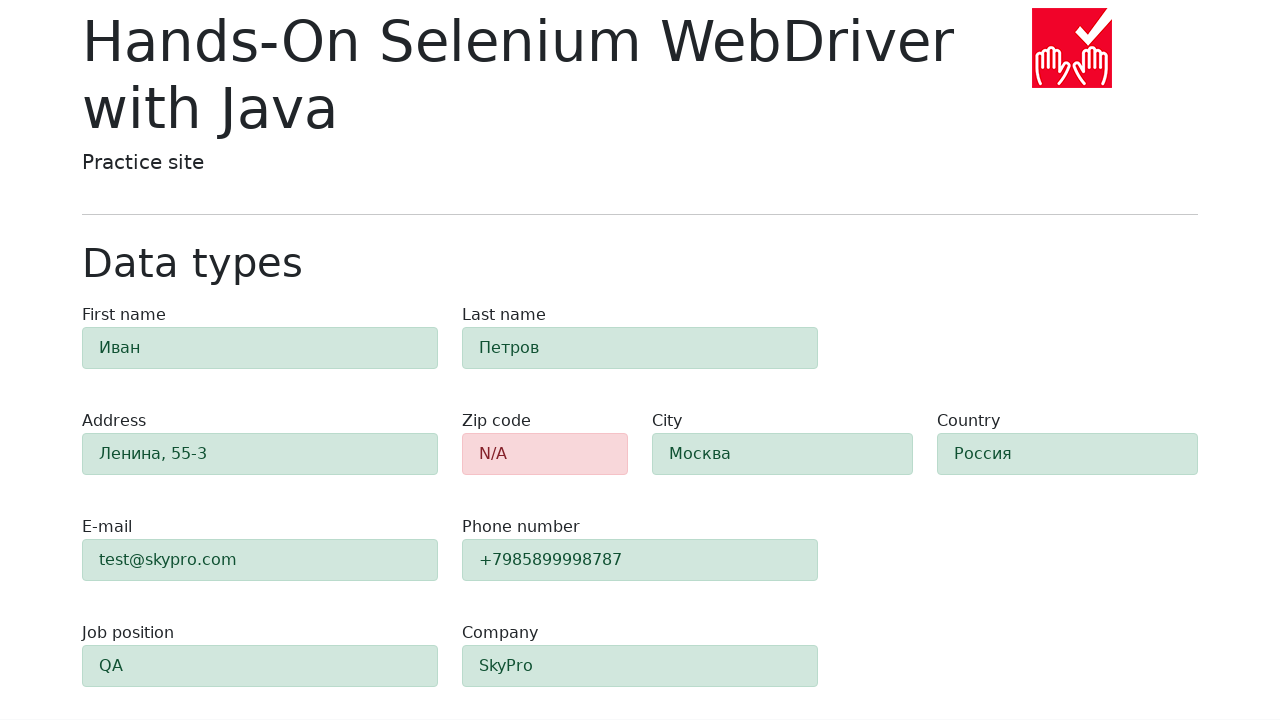

Retrieved background color for field 'e-mail'
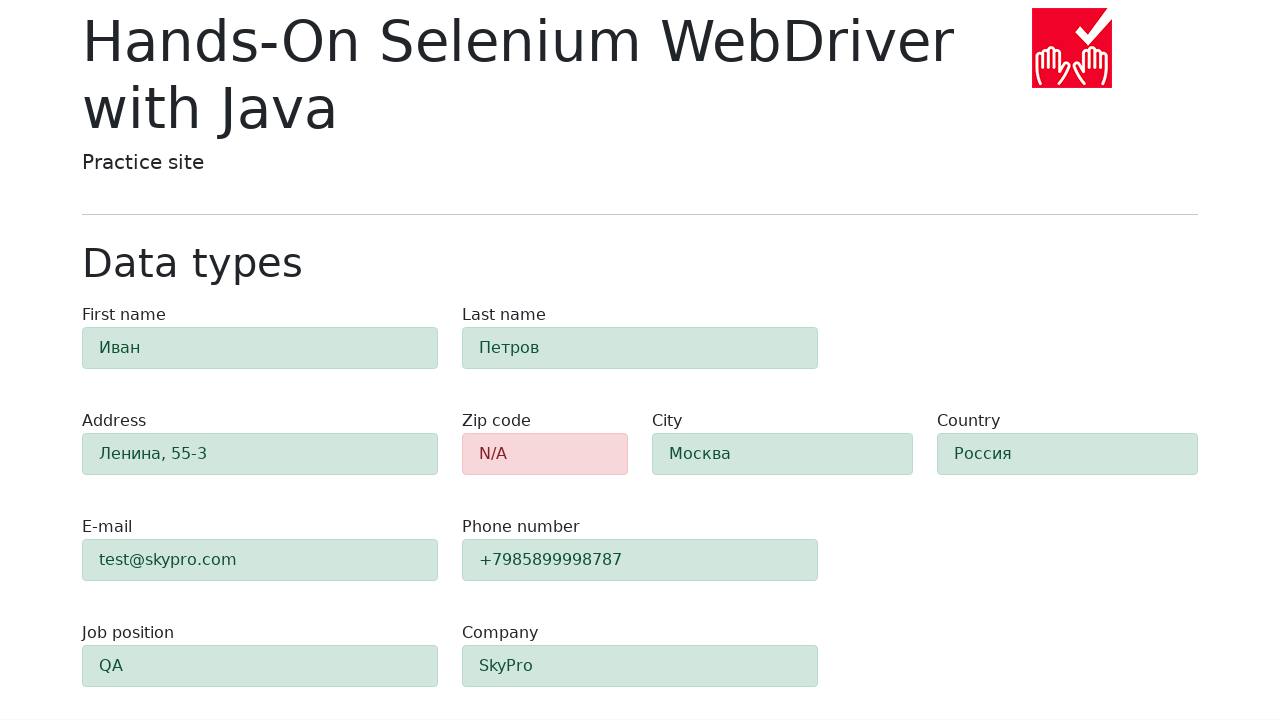

Verified field 'e-mail' is highlighted in green (valid)
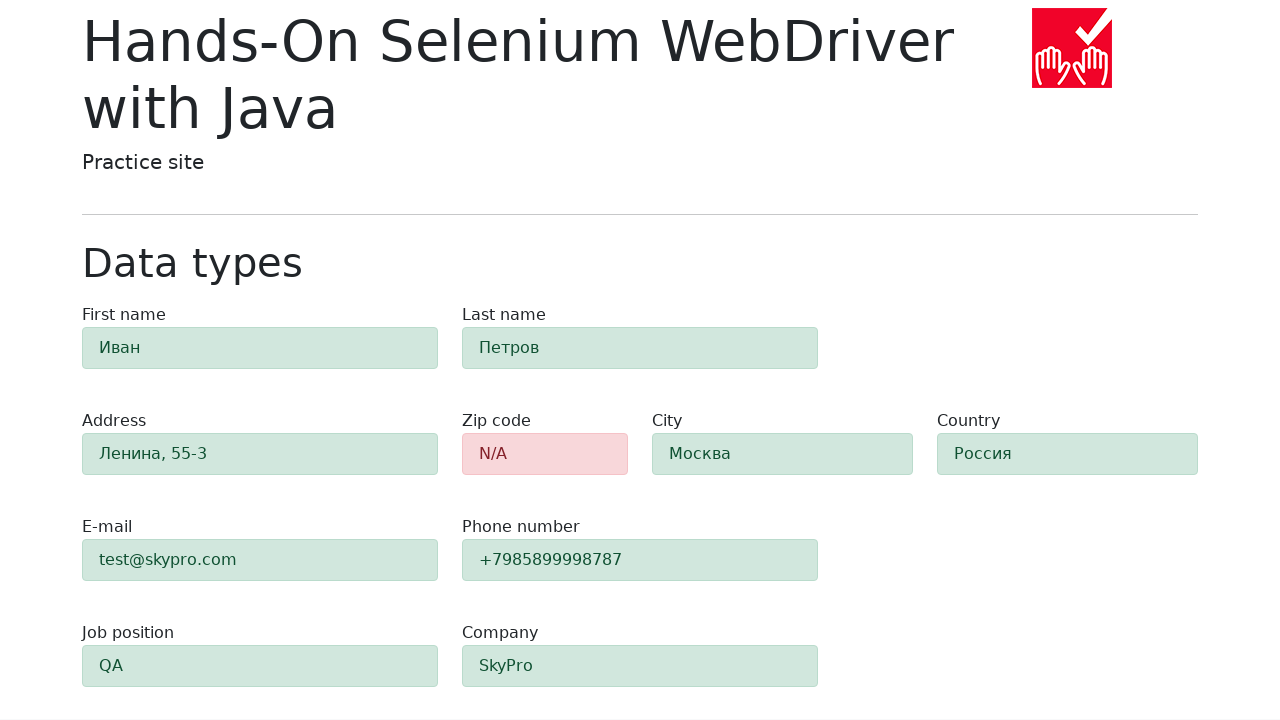

Retrieved background color for field 'phone'
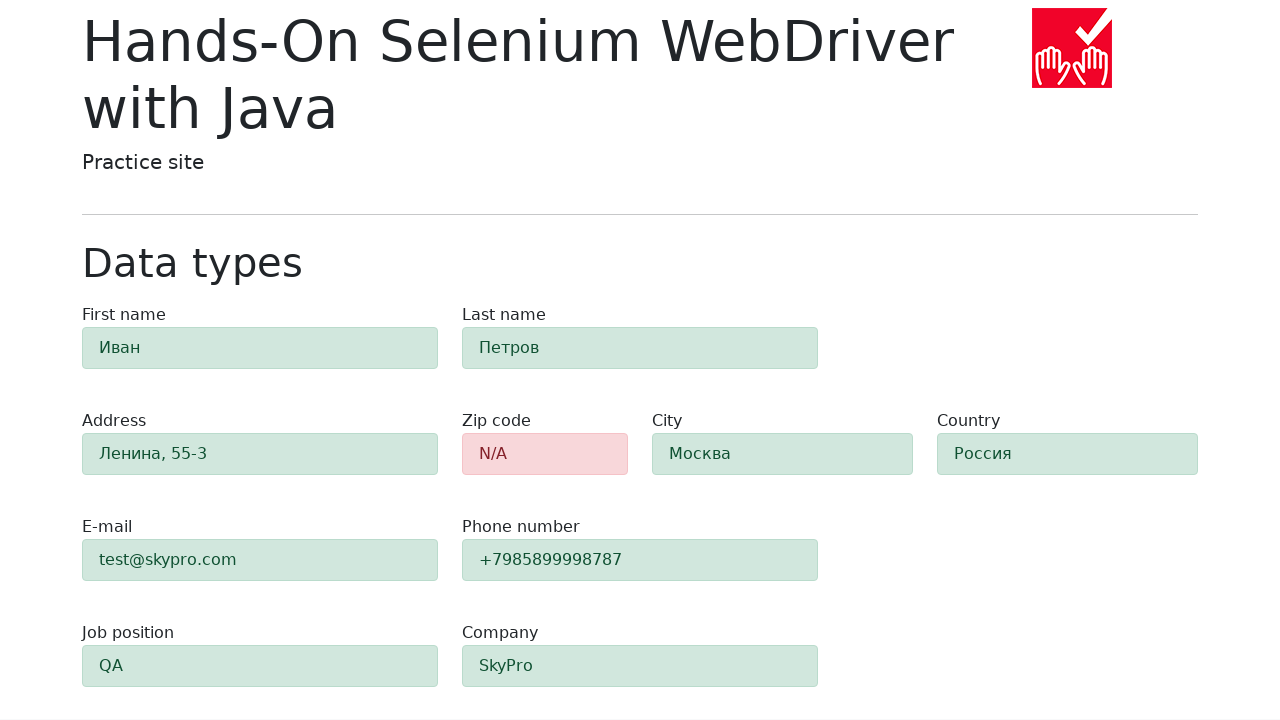

Verified field 'phone' is highlighted in green (valid)
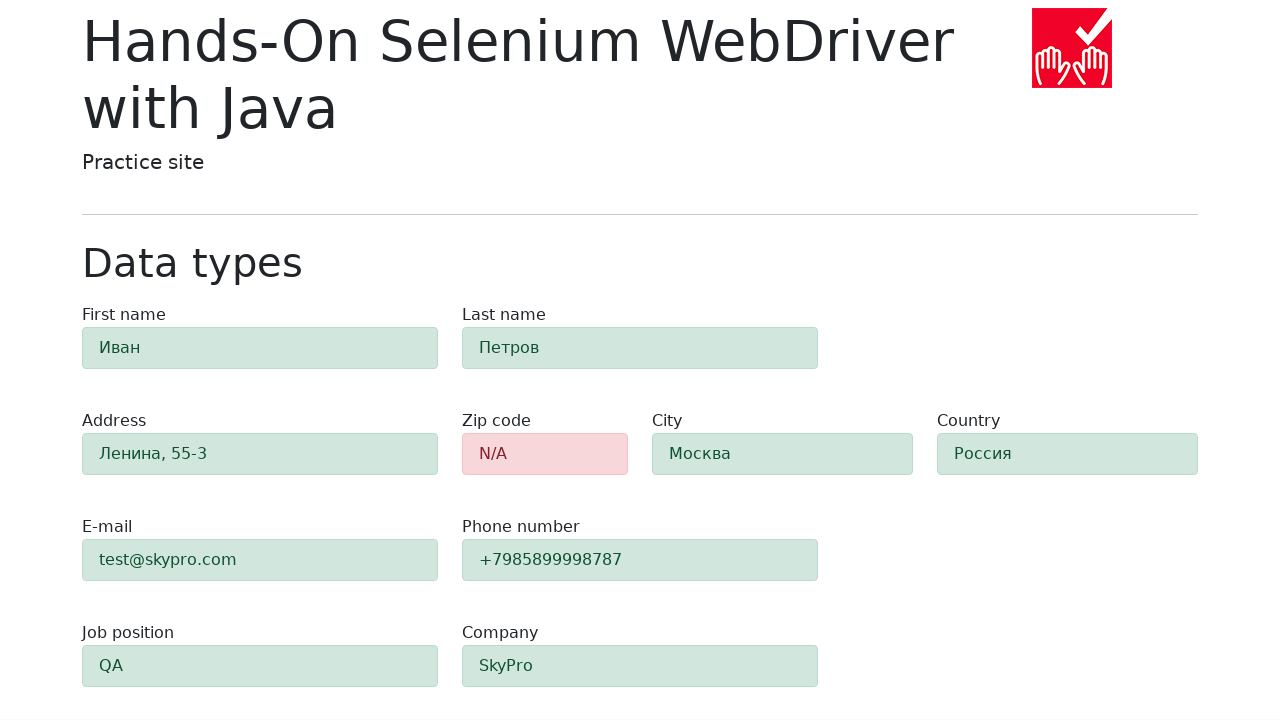

Retrieved background color for field 'city'
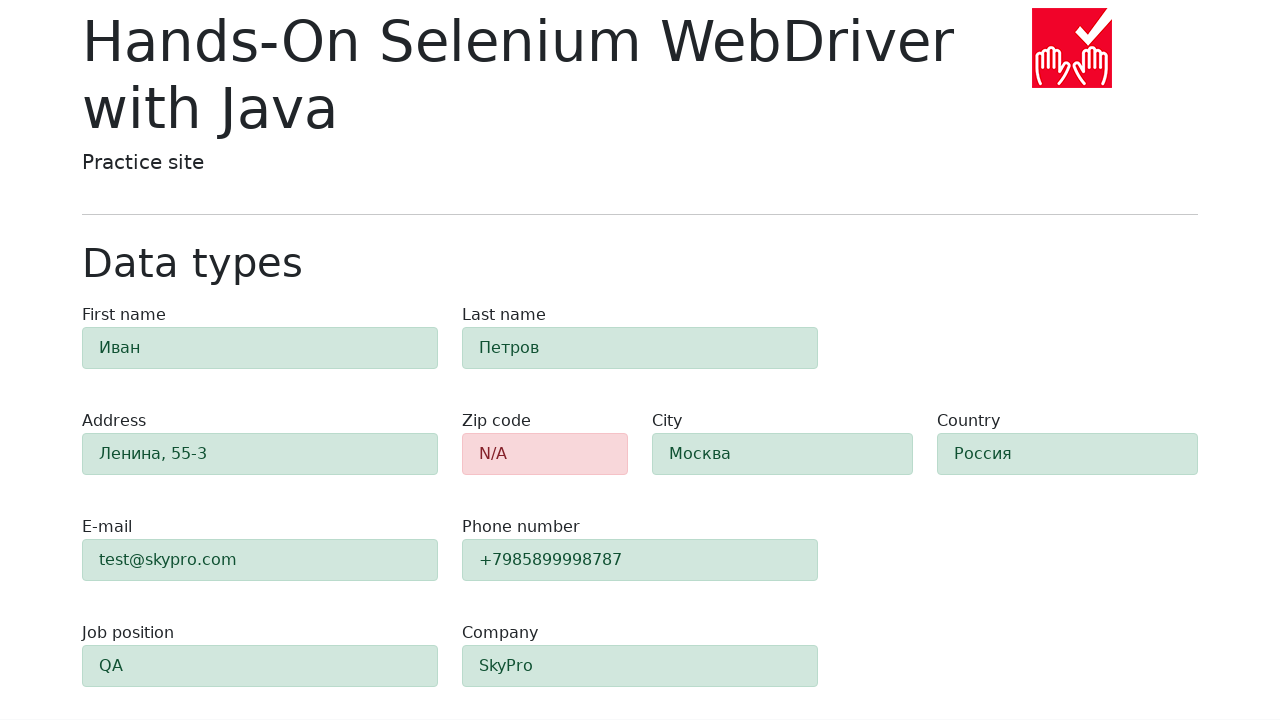

Verified field 'city' is highlighted in green (valid)
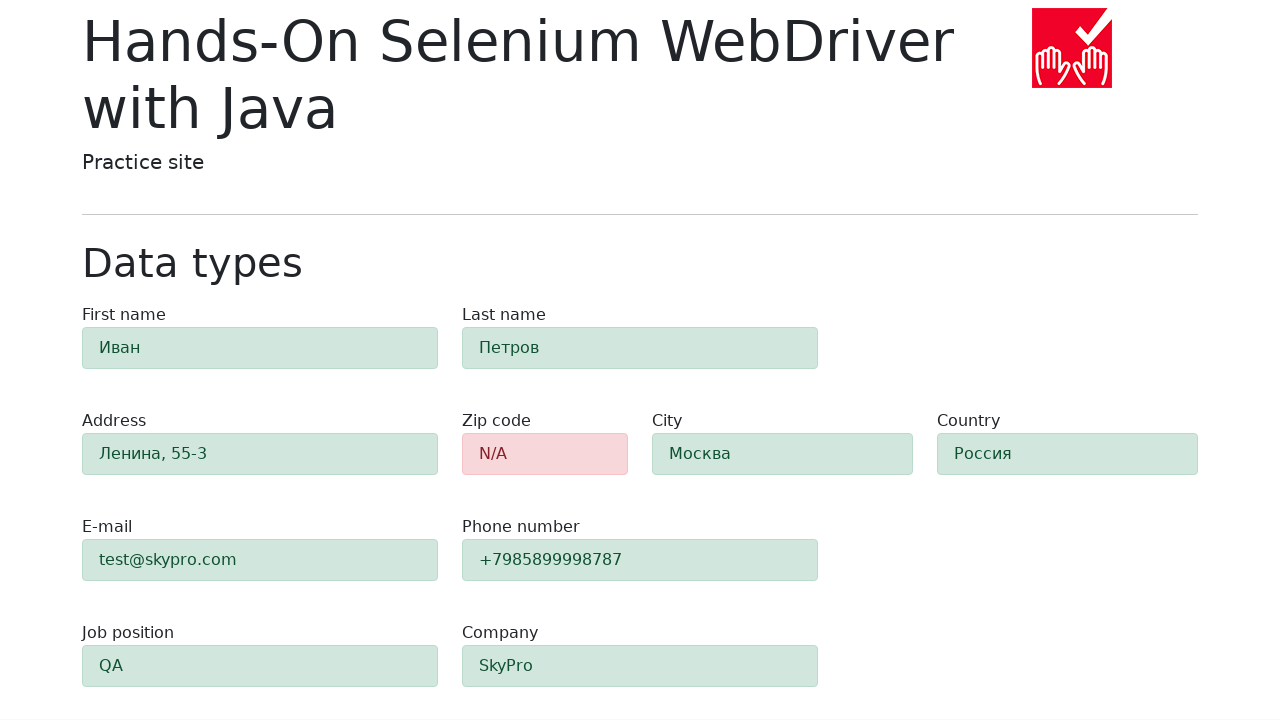

Retrieved background color for field 'country'
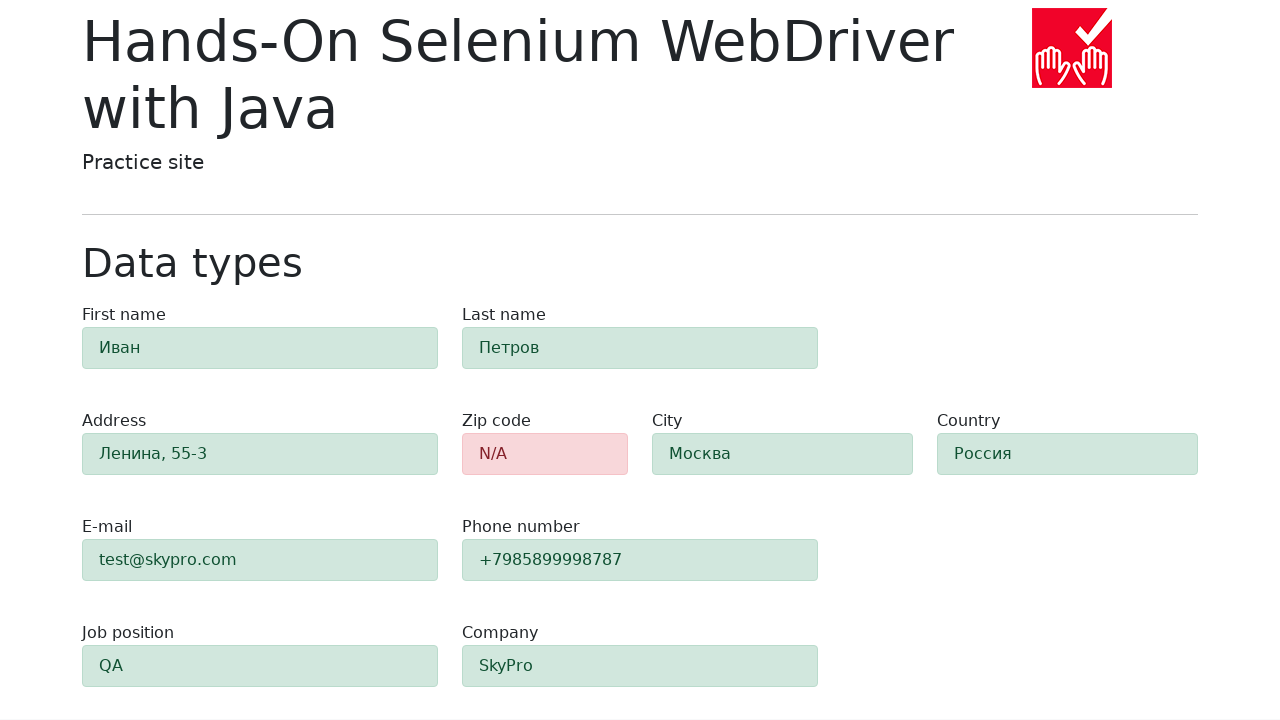

Verified field 'country' is highlighted in green (valid)
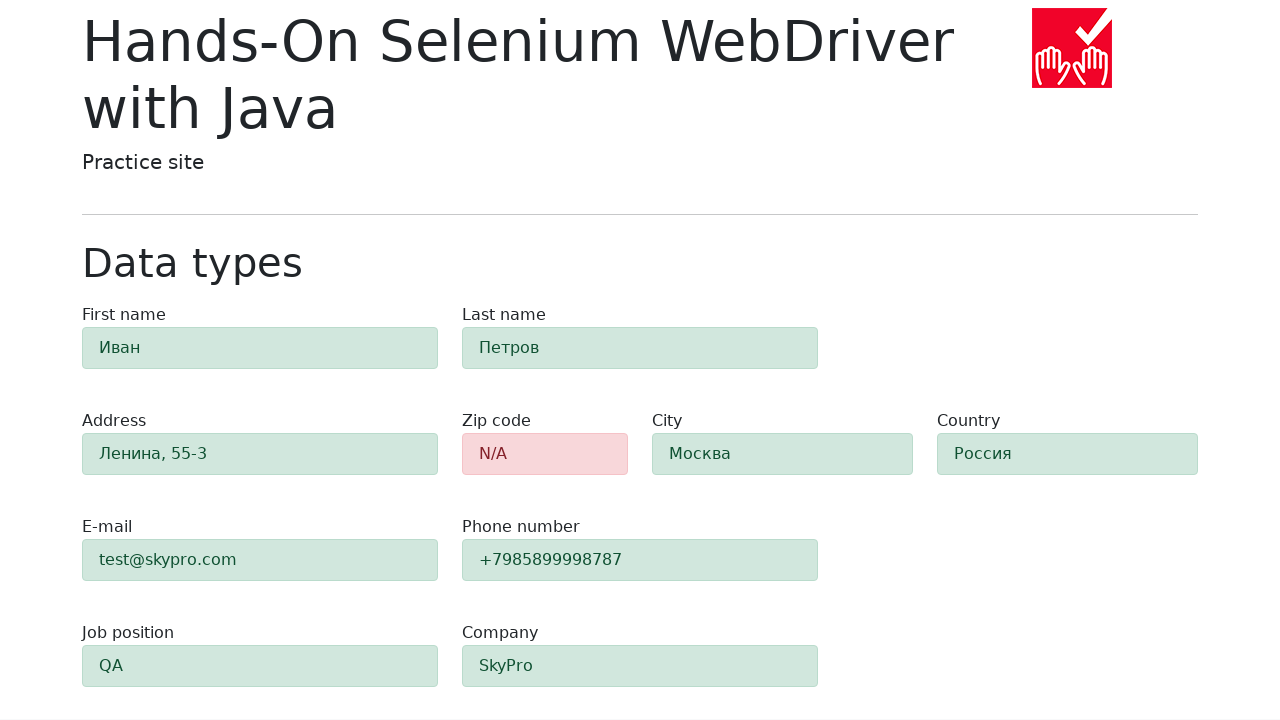

Retrieved background color for field 'job-position'
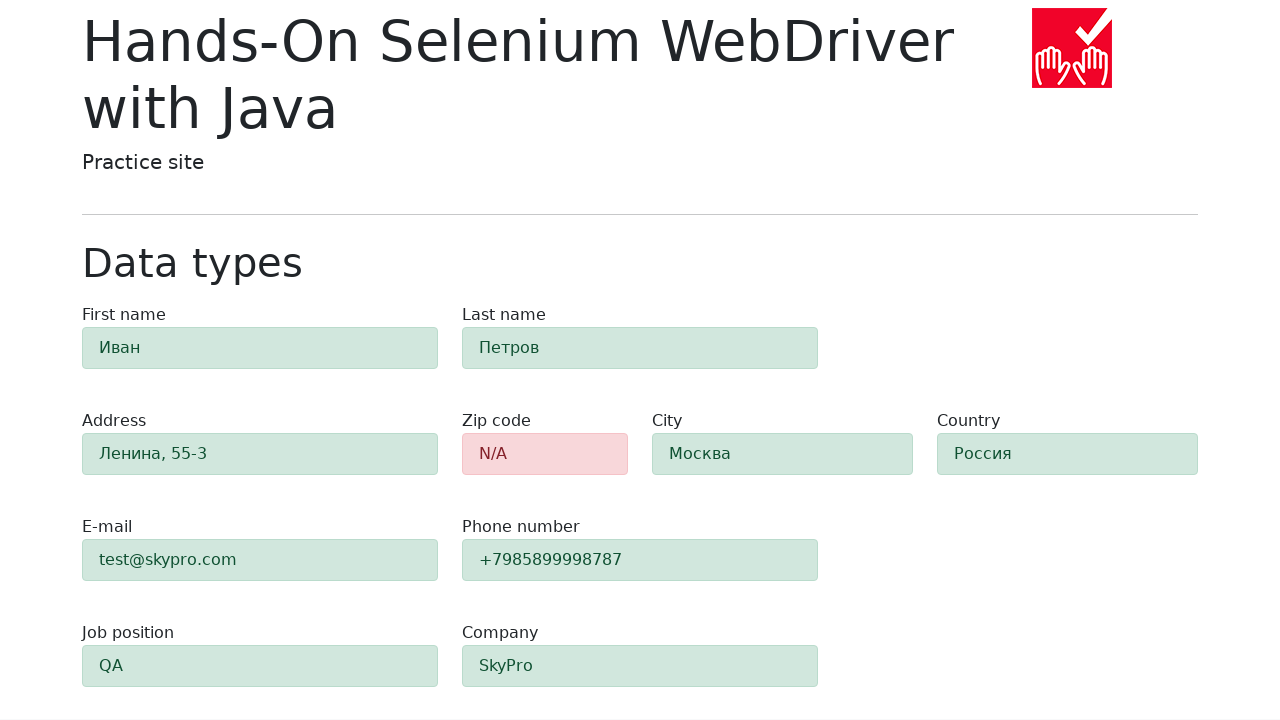

Verified field 'job-position' is highlighted in green (valid)
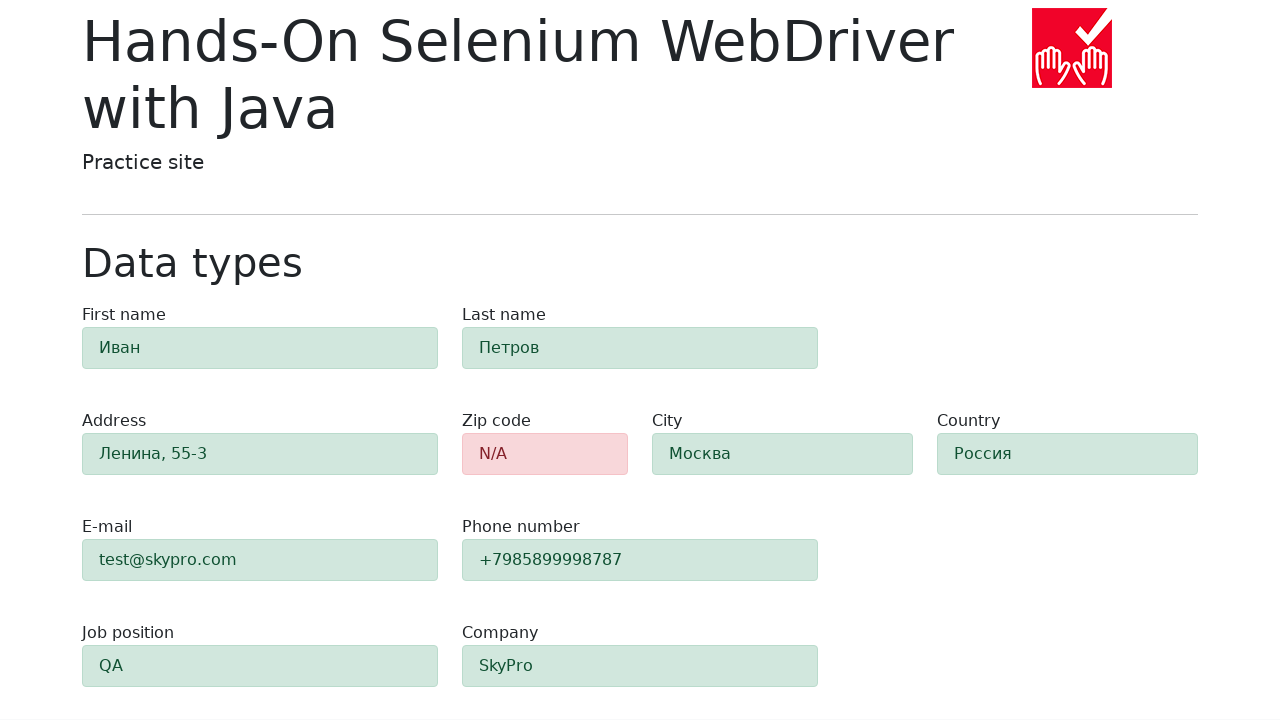

Retrieved background color for field 'company'
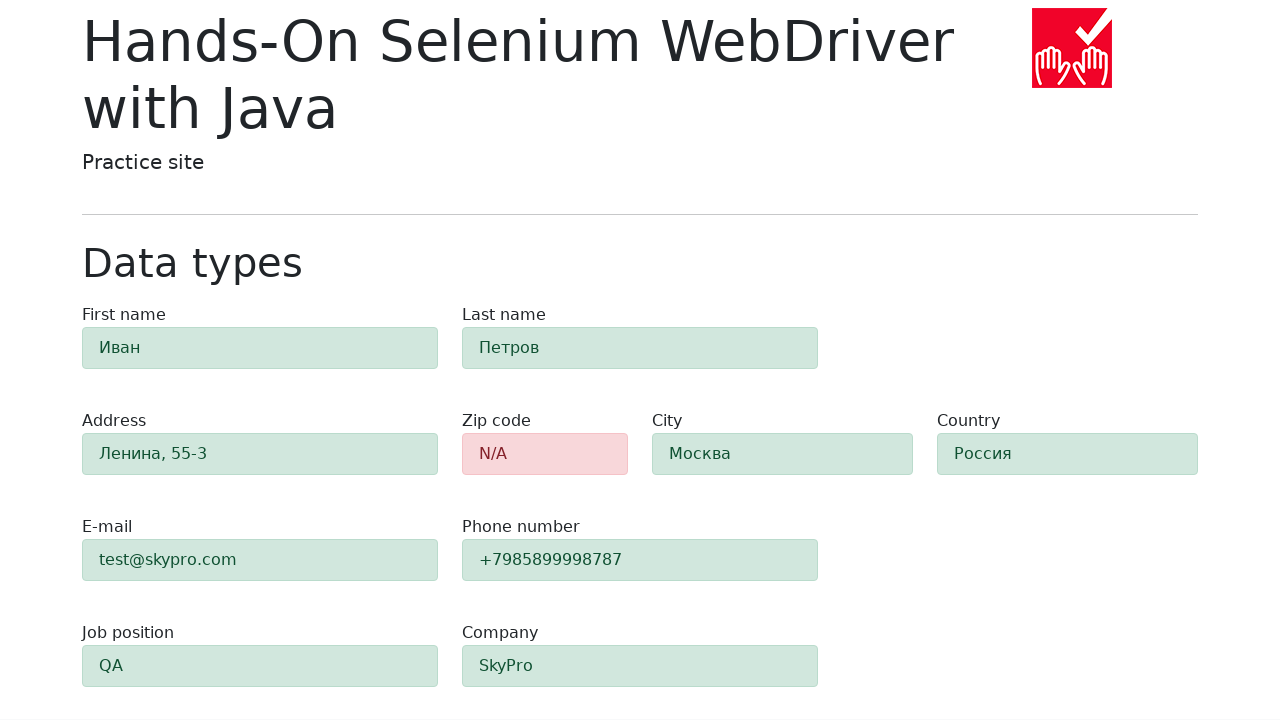

Verified field 'company' is highlighted in green (valid)
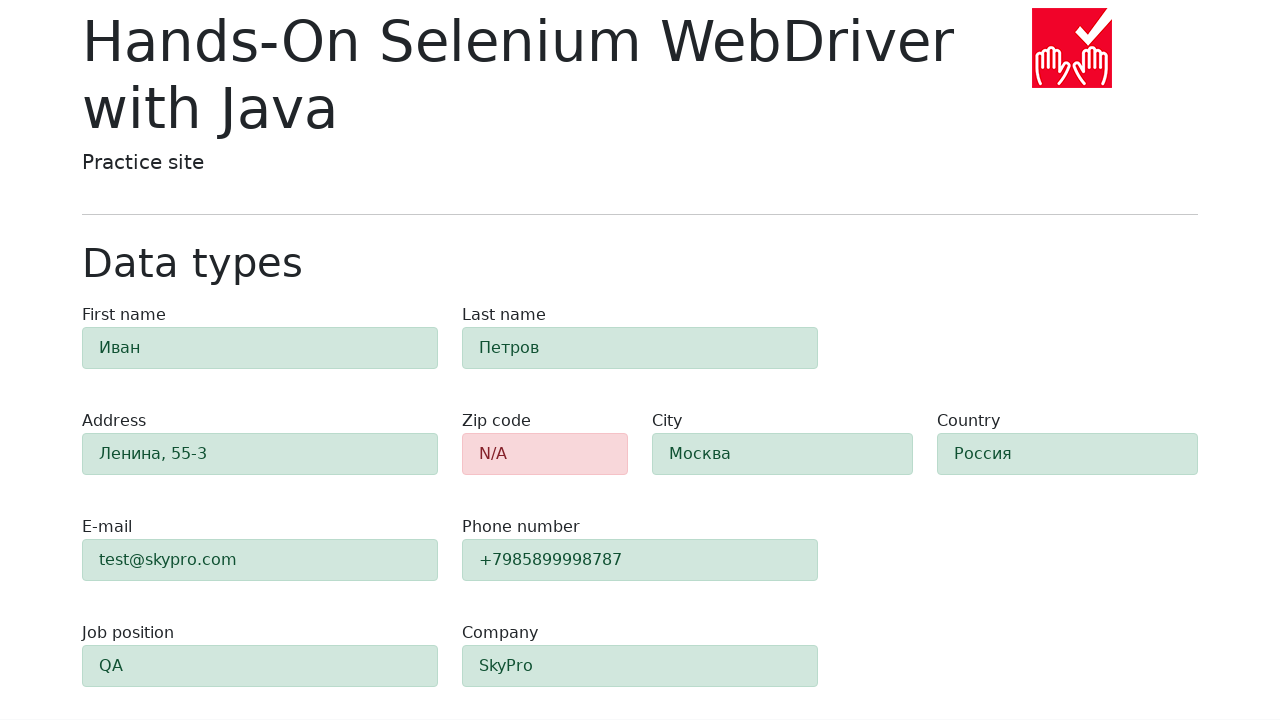

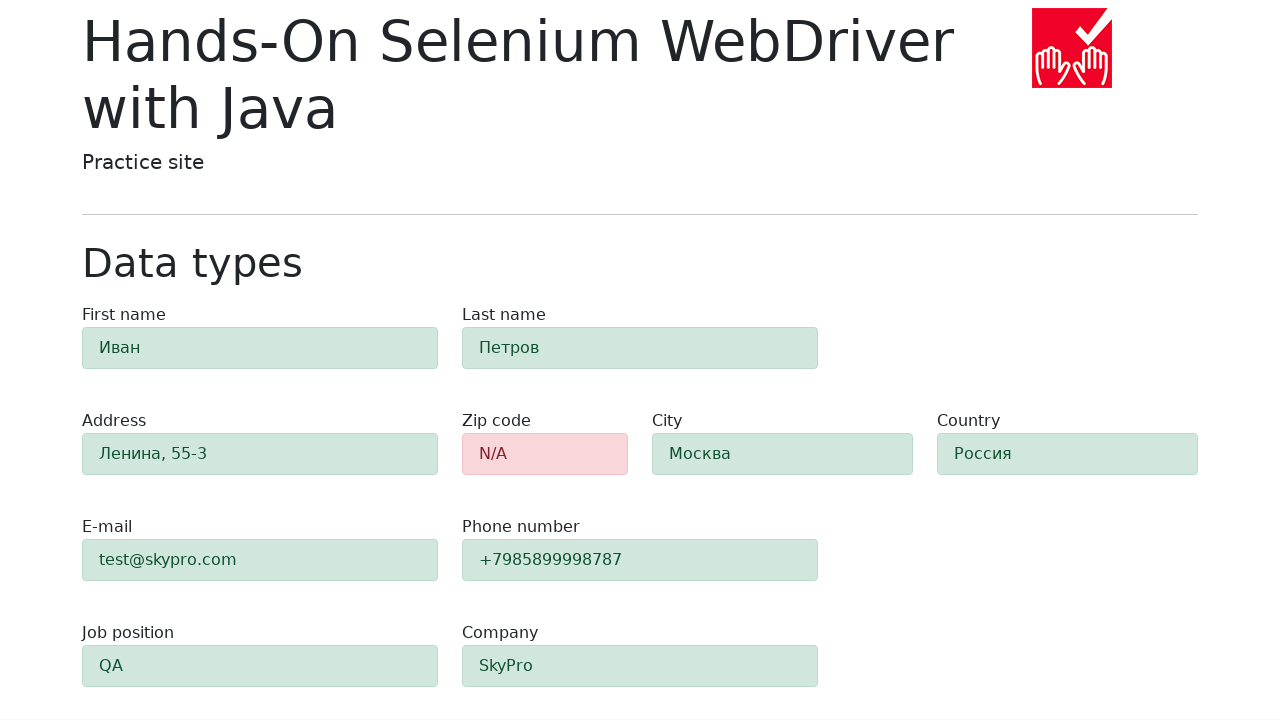